Verifies that the contact name for "Alfreds Futterkiste" company in the HTML table is "Maria Anders"

Starting URL: https://www.w3schools.com/html/html_tables.asp

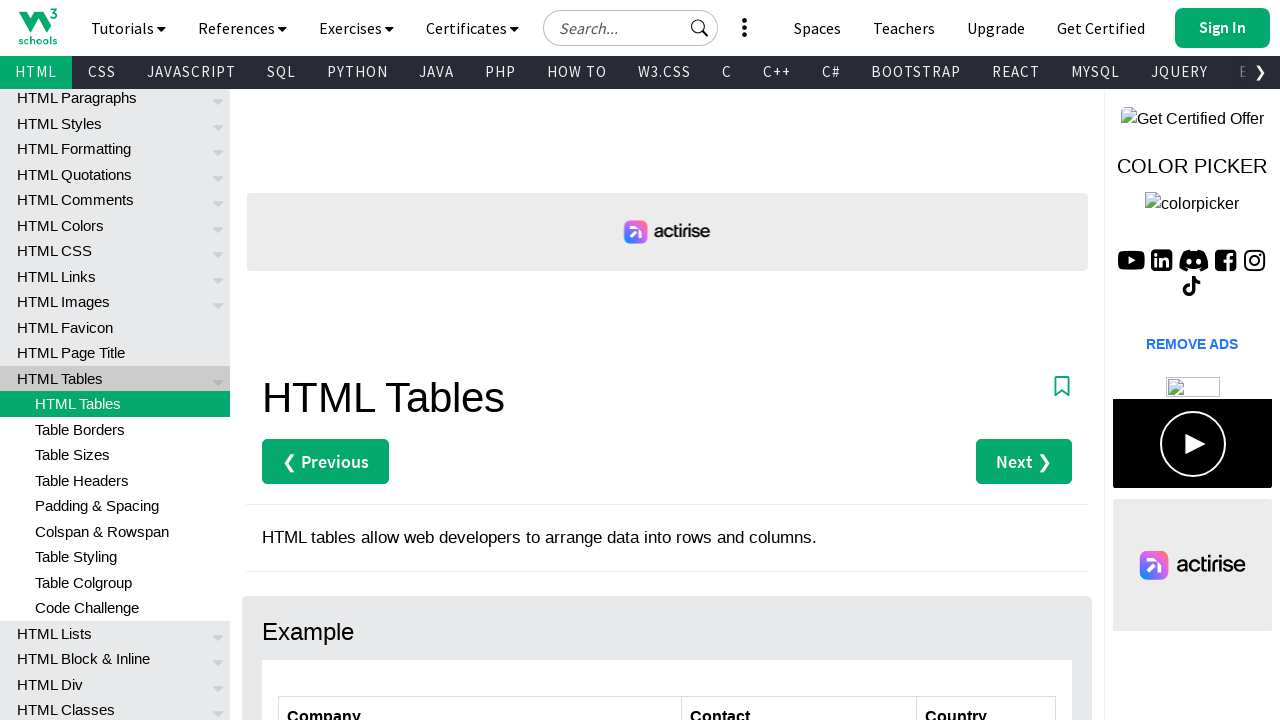

Located contact name cell for Alfreds Futterkiste company
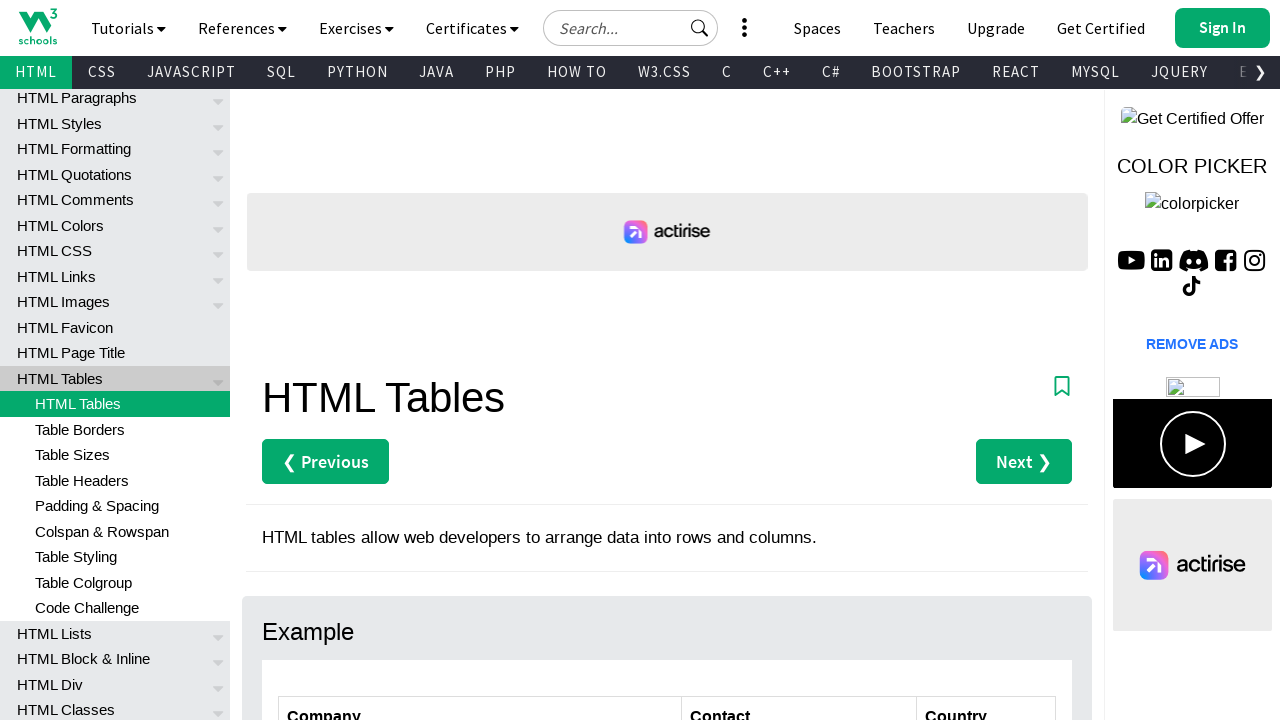

Verified that contact name for Alfreds Futterkiste is 'Maria Anders'
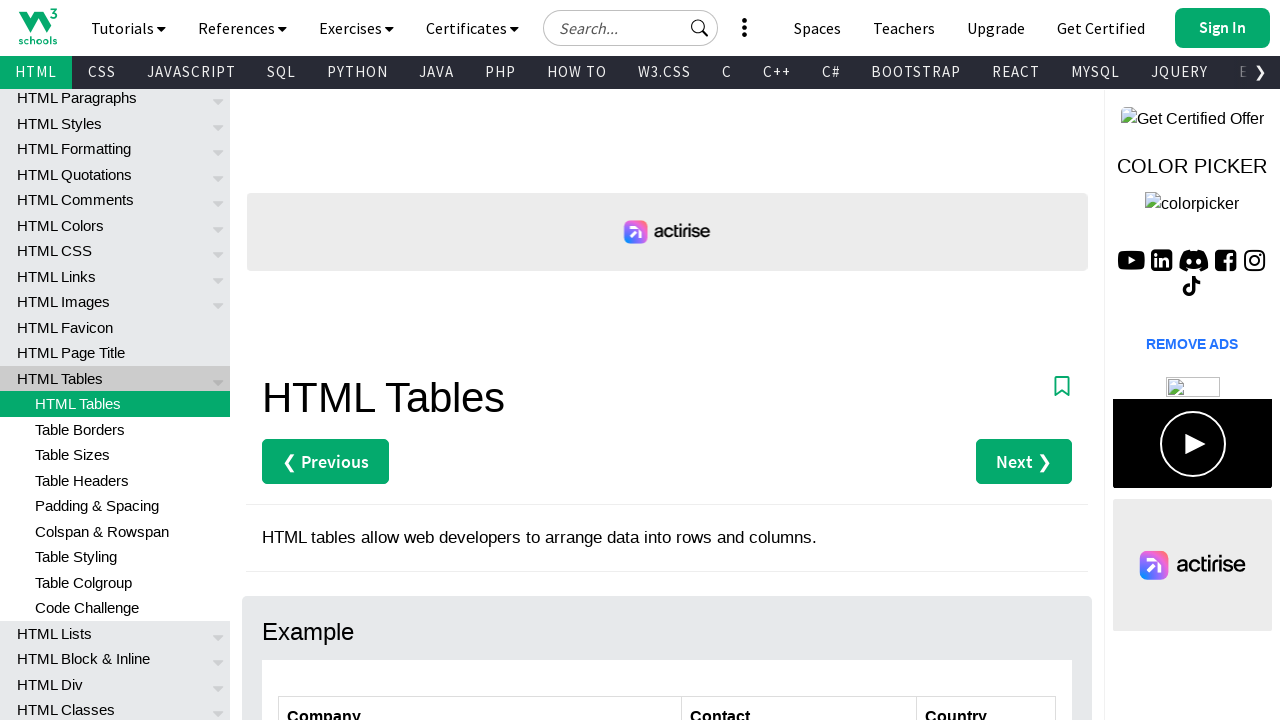

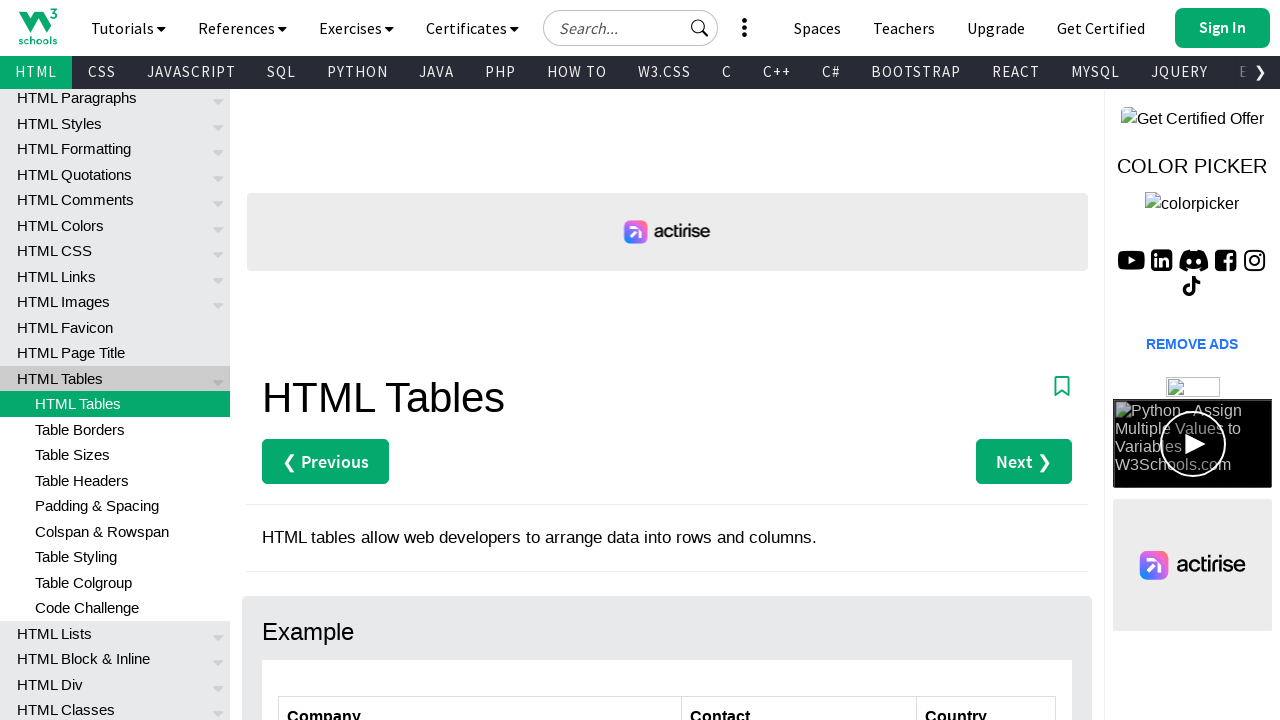